Navigates to Top Lists section and clicks through Top Rated, Top Rated Esoteric, Top Hits, and Top Rated Real tabs to verify Shakespeare language rankings.

Starting URL: http://www.99-bottles-of-beer.net/

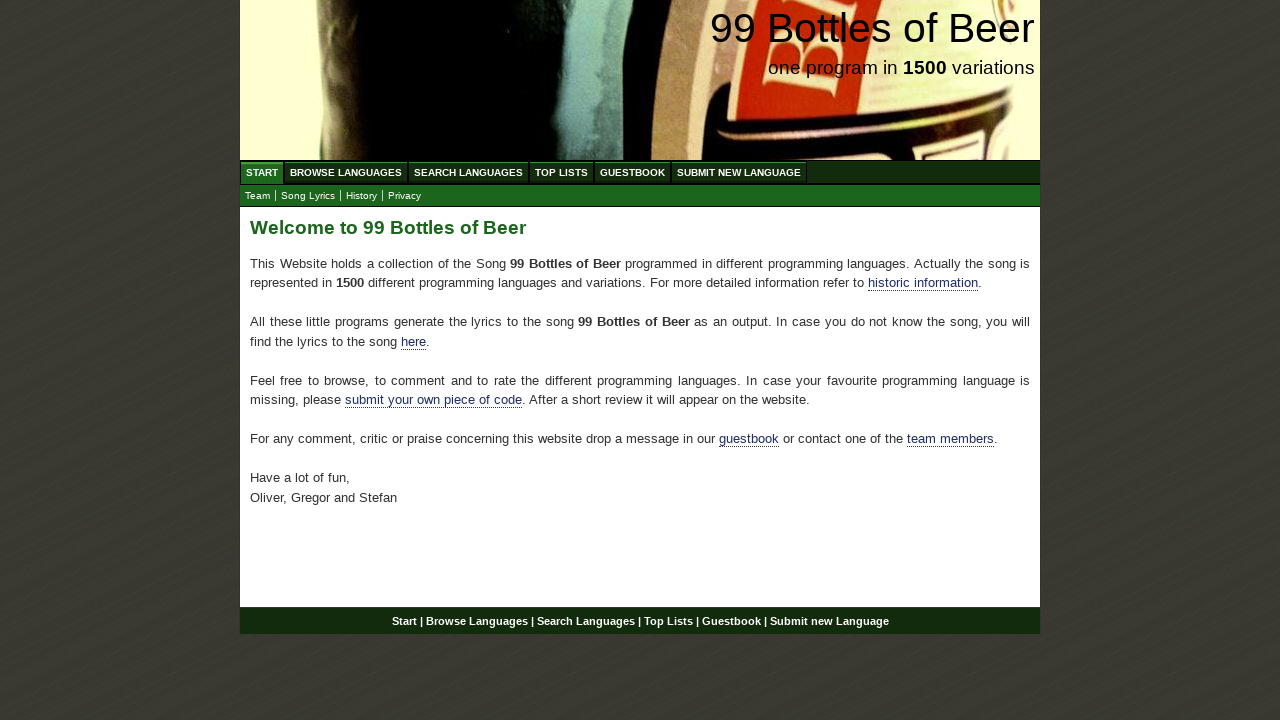

Clicked on Top Lists link to navigate to Top Lists section at (562, 172) on a:text('Top Lists')
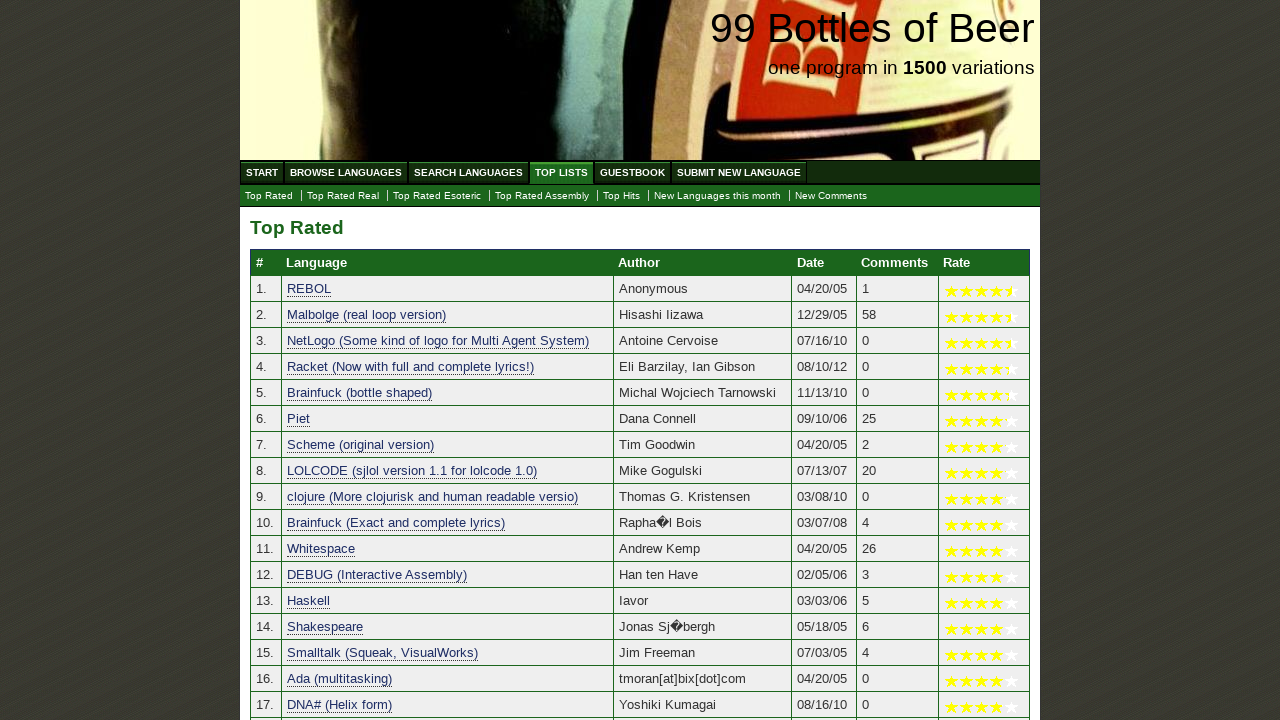

Top Rated table loaded with Shakespeare language entry visible
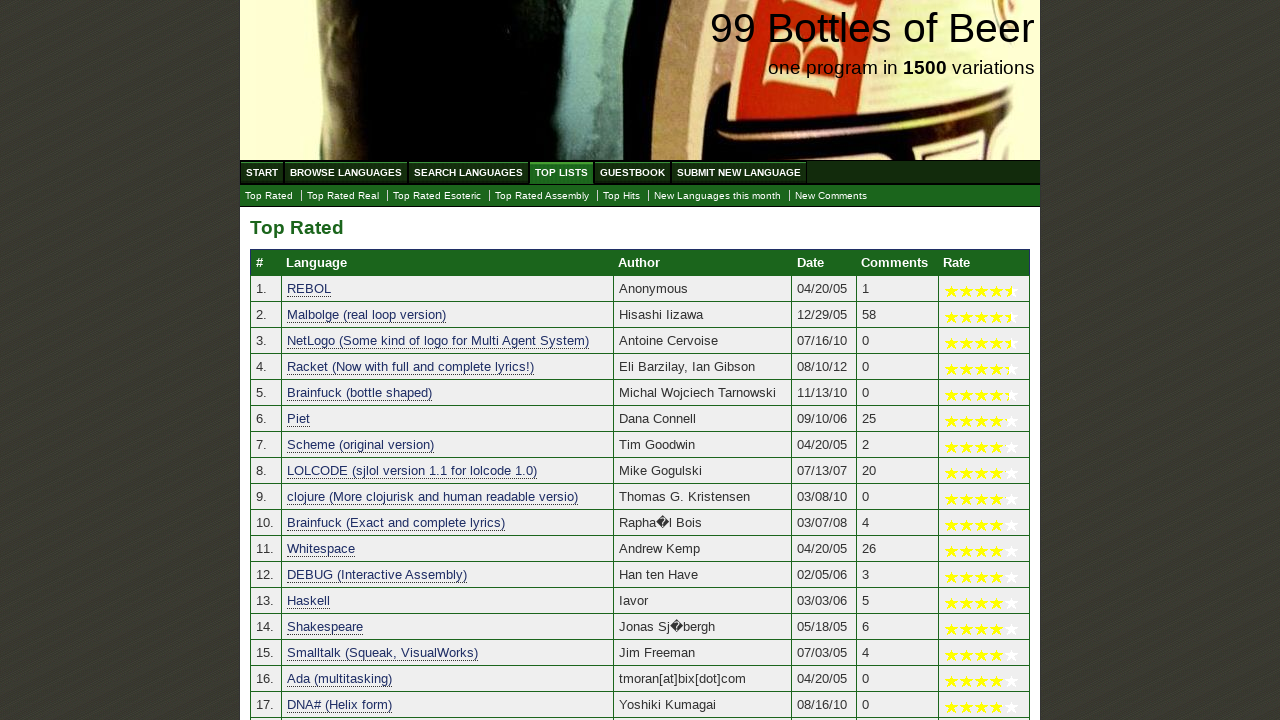

Clicked on Top Rated Esoteric tab to view esoteric language rankings at (437, 196) on a:text('Top Rated Esoteric')
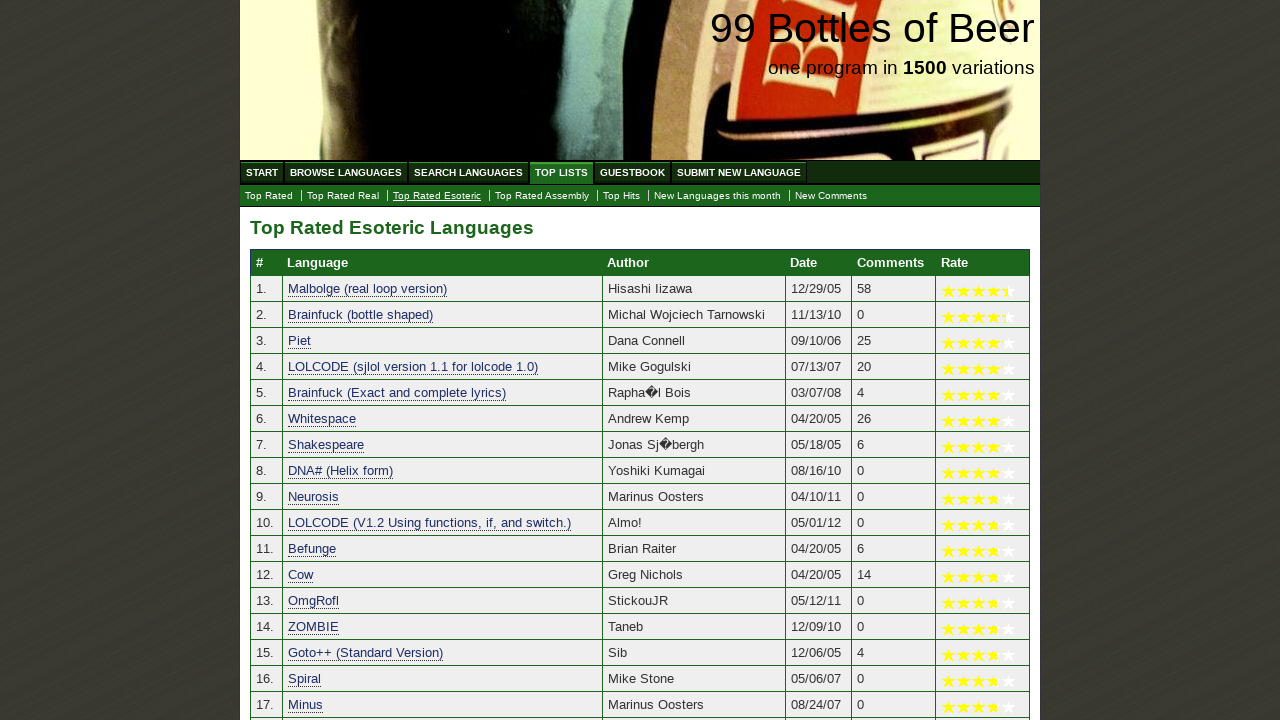

Top Rated Esoteric table loaded with Shakespeare language entry visible
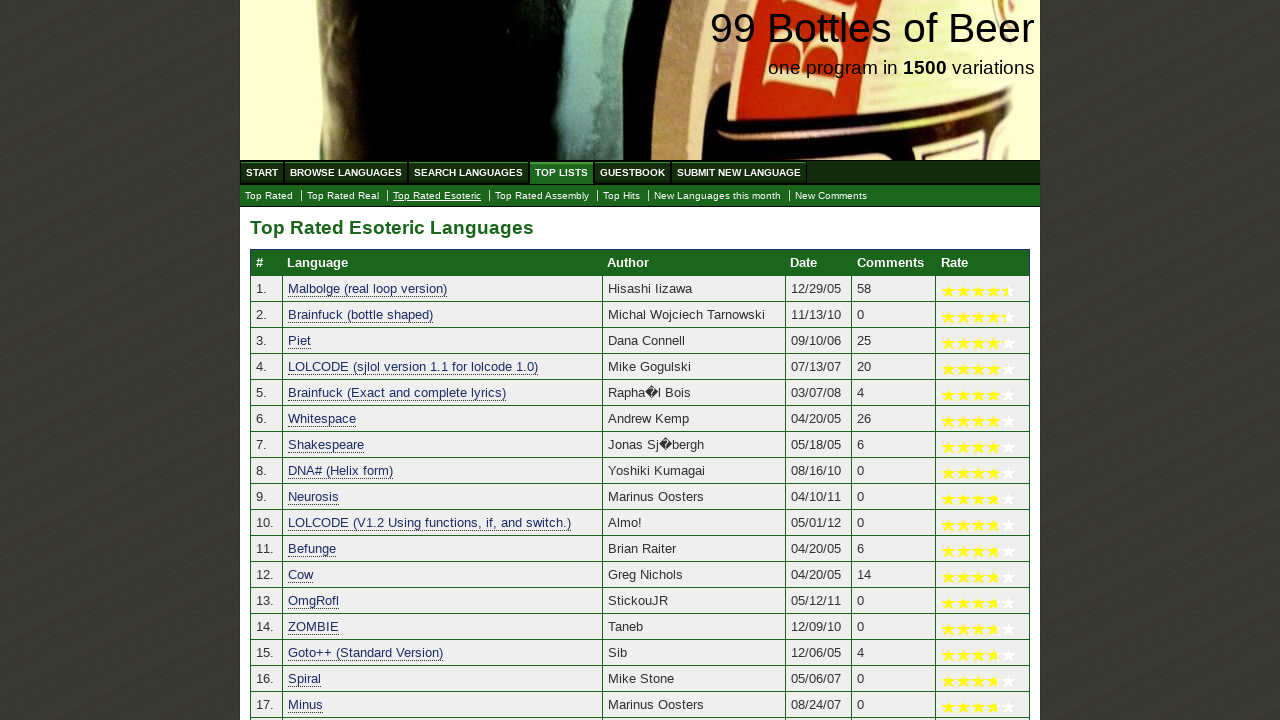

Clicked on Top Hits tab to view most frequently referenced languages at (622, 196) on a:text('Top Hits')
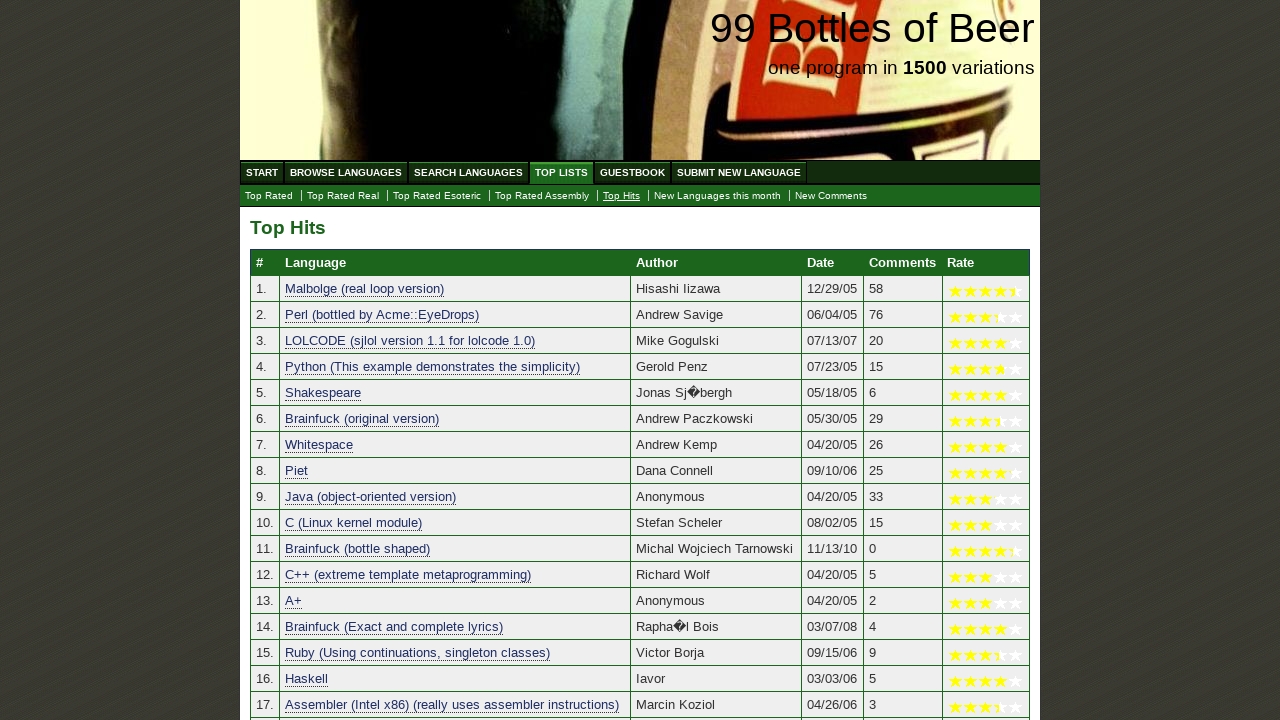

Top Hits table loaded with Shakespeare language entry visible
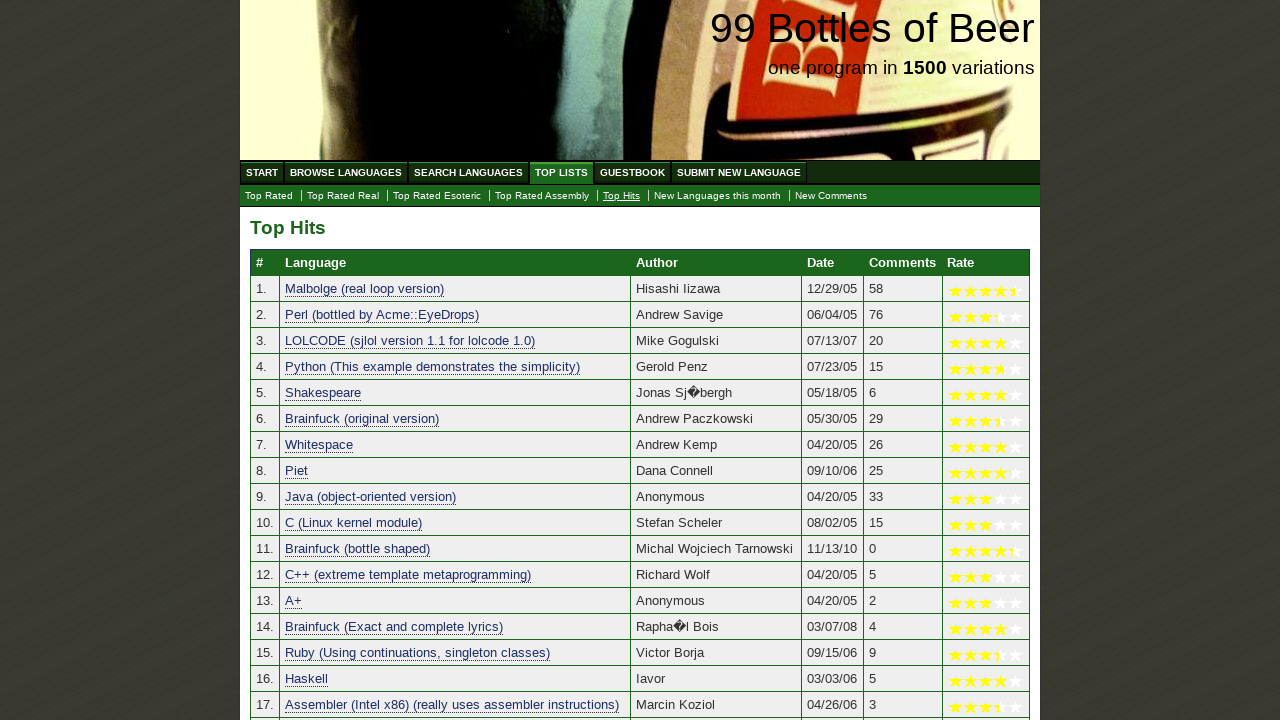

Clicked on Top Rated Real tab to view real language rankings at (343, 196) on a:text('Top Rated Real')
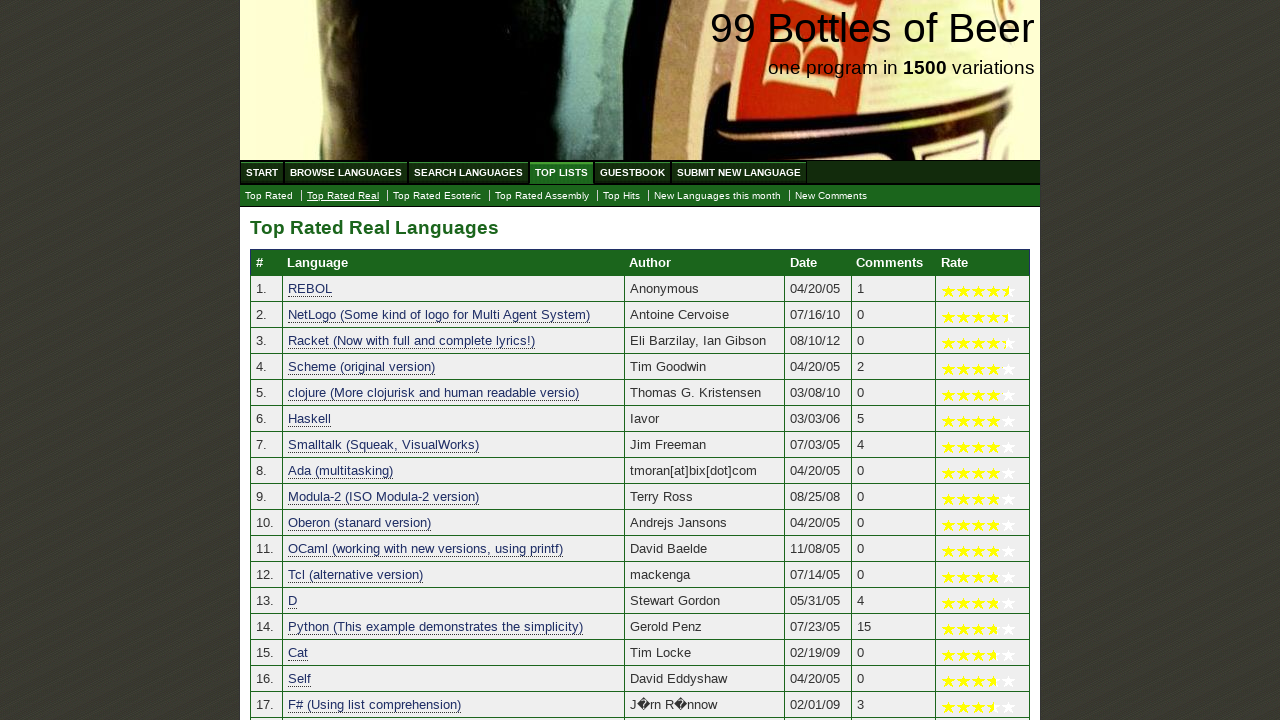

Top Rated Real table loaded with at least two rows of data
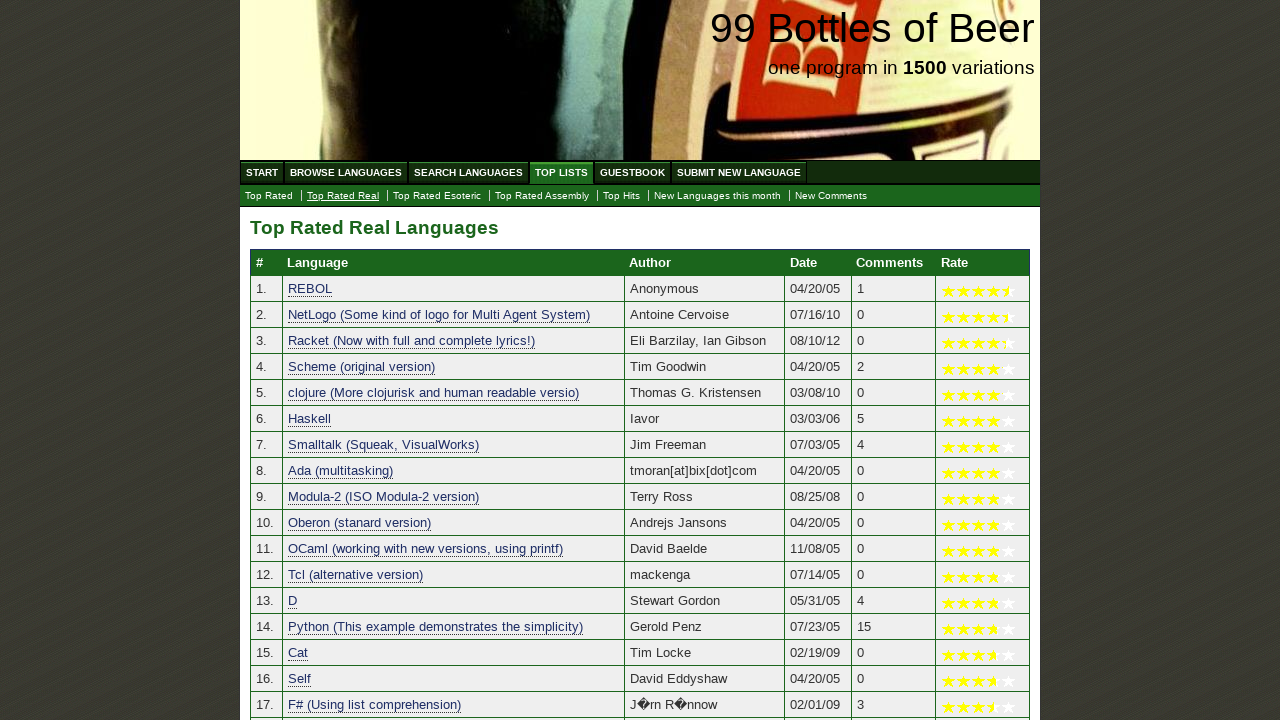

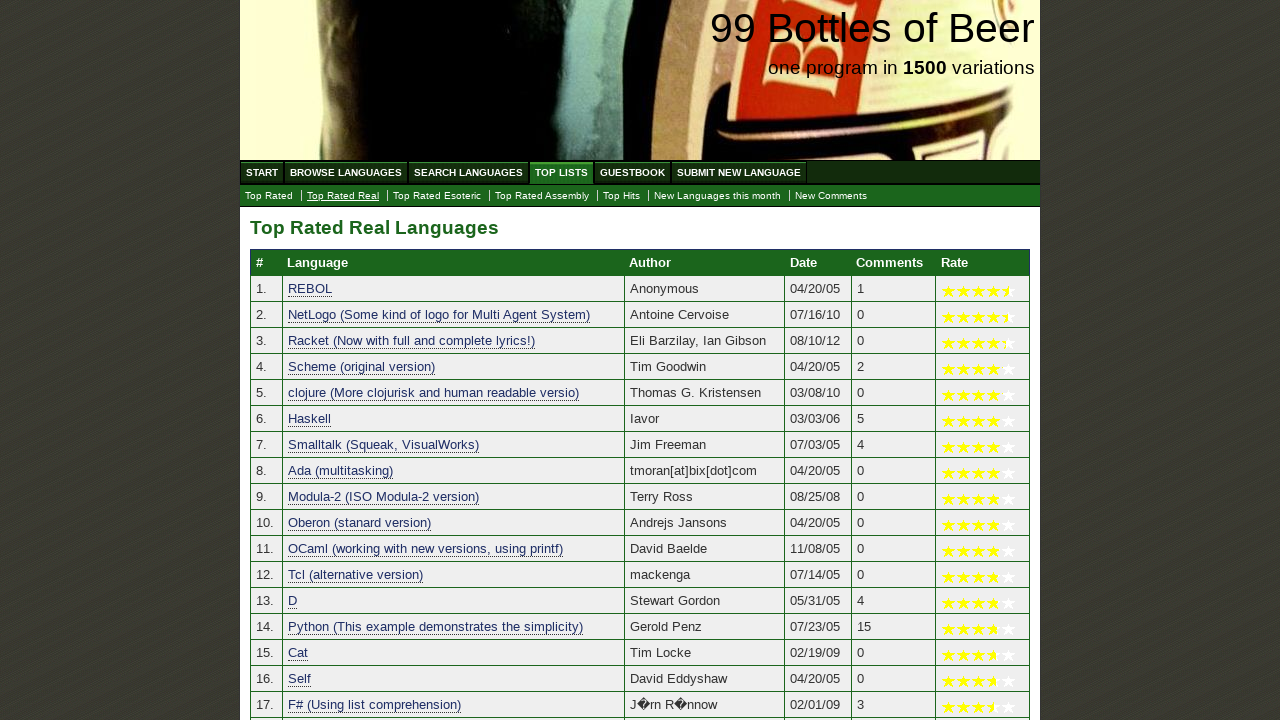